Navigates to Barchart's SPY ETF historical price data page and waits for the page to load

Starting URL: https://www.barchart.com/etfs-funds/quotes/SPY/price-history/historical

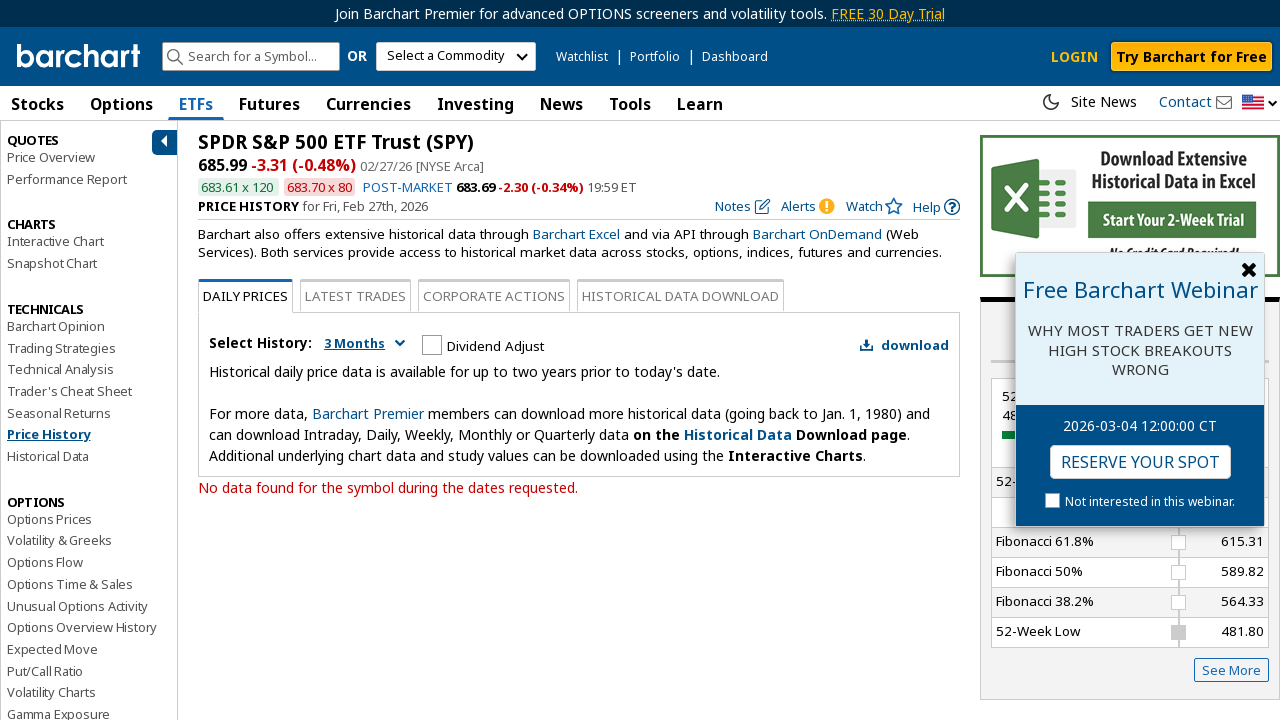

Waited for price history table to load on Barchart SPY ETF page
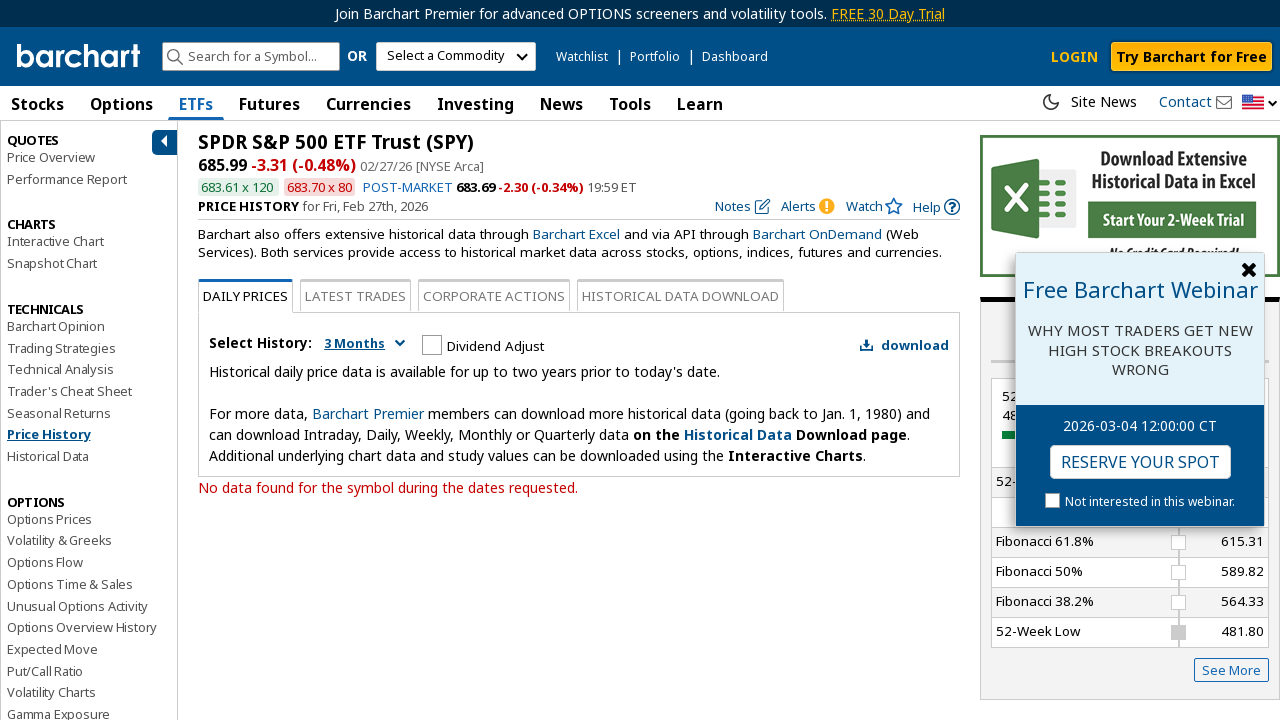

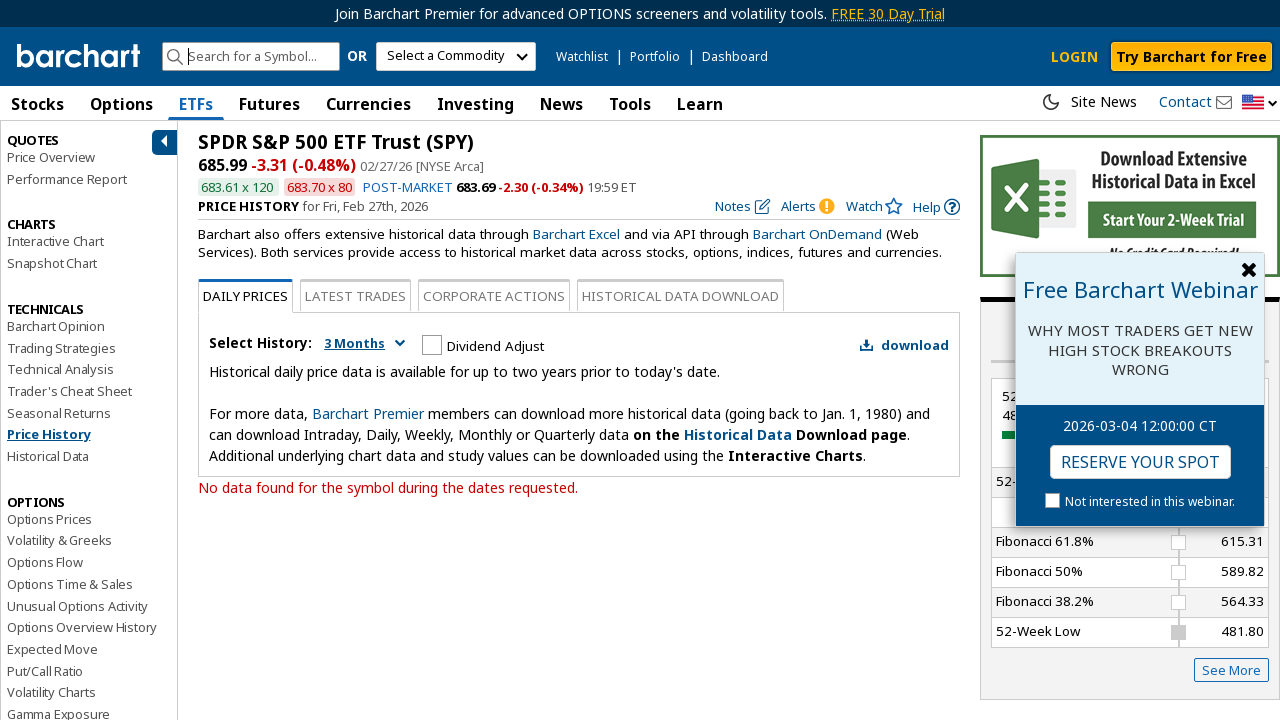